Tests a form with dynamic attributes by filling in full name, email, event date, and details fields using XPath selectors that handle dynamic IDs, then submits the form and verifies the success message appears.

Starting URL: https://training-support.net/webelements/dynamic-attributes

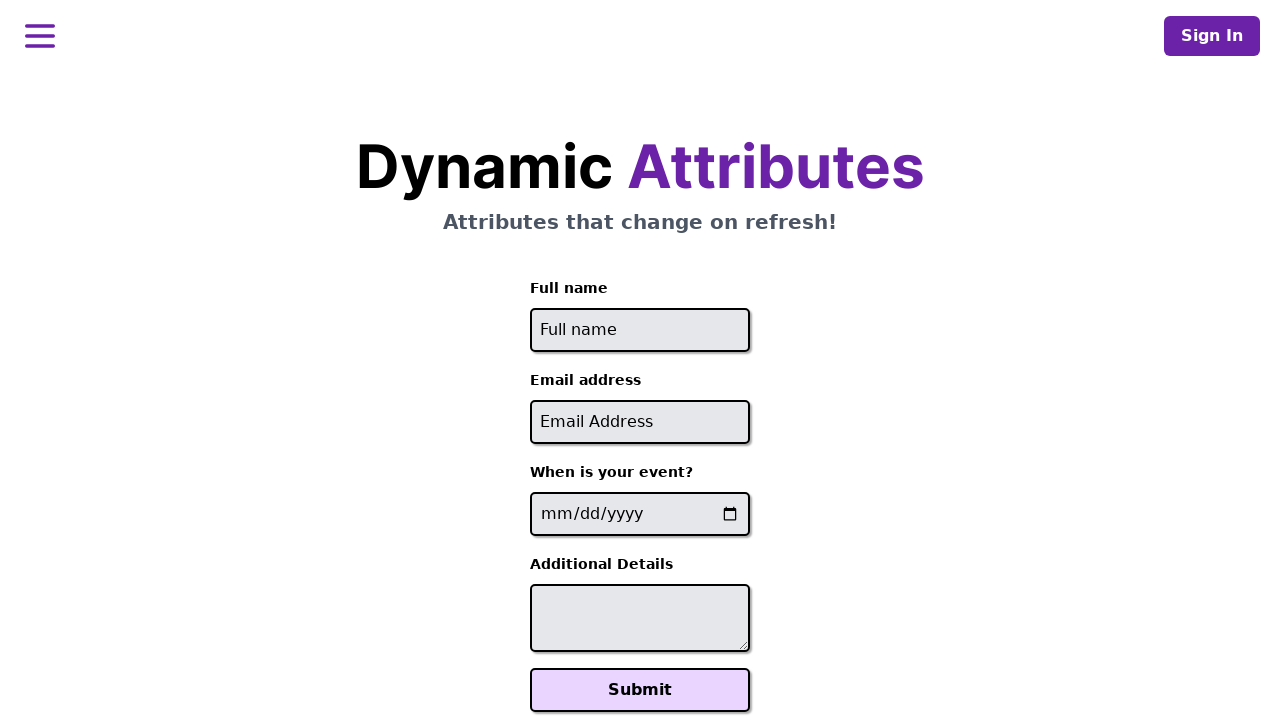

Filled full name field with 'Raiden Shogun' using dynamic XPath selector on //input[starts-with(@id, 'full-name')]
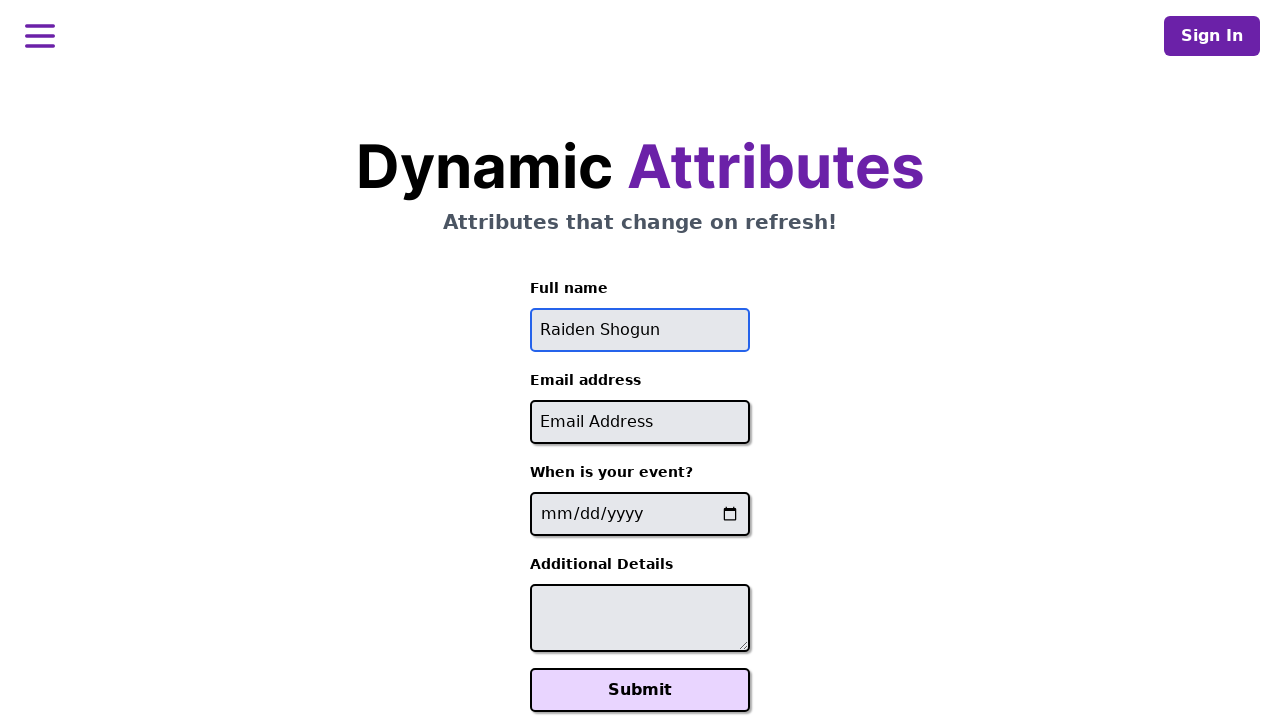

Filled email field with 'raiden@electromail.com' using dynamic XPath selector on //input[contains(@id, '-email')]
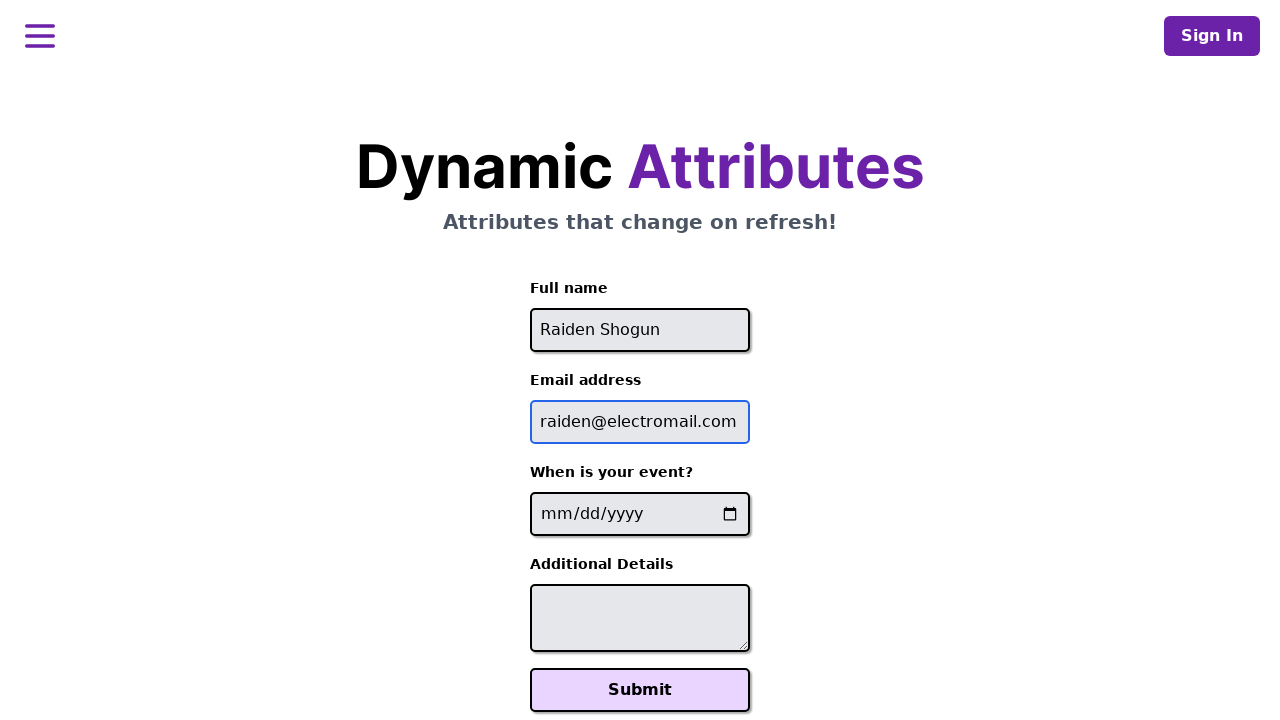

Filled event date field with '2025-06-26' using dynamic XPath selector on //input[contains(@name, '-event-date-')]
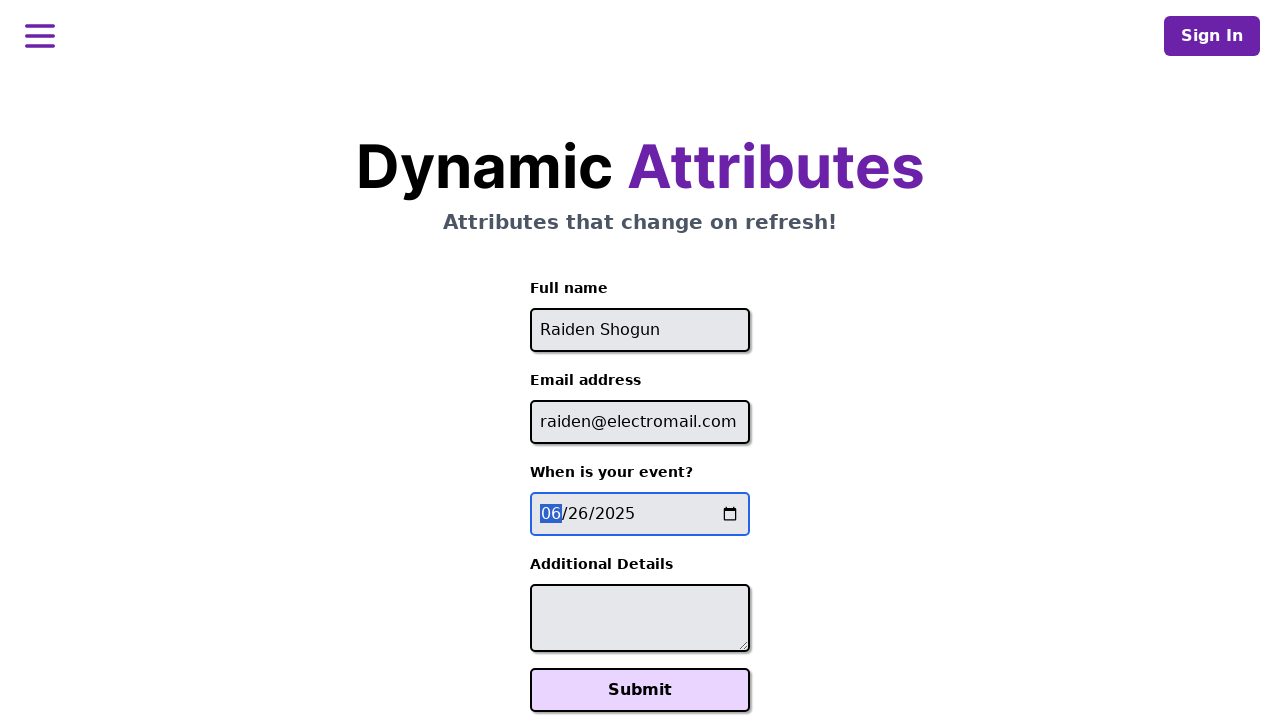

Filled additional details field with 'It will be electric!' using dynamic XPath selector on //textarea[contains(@id, '-additional-details-')]
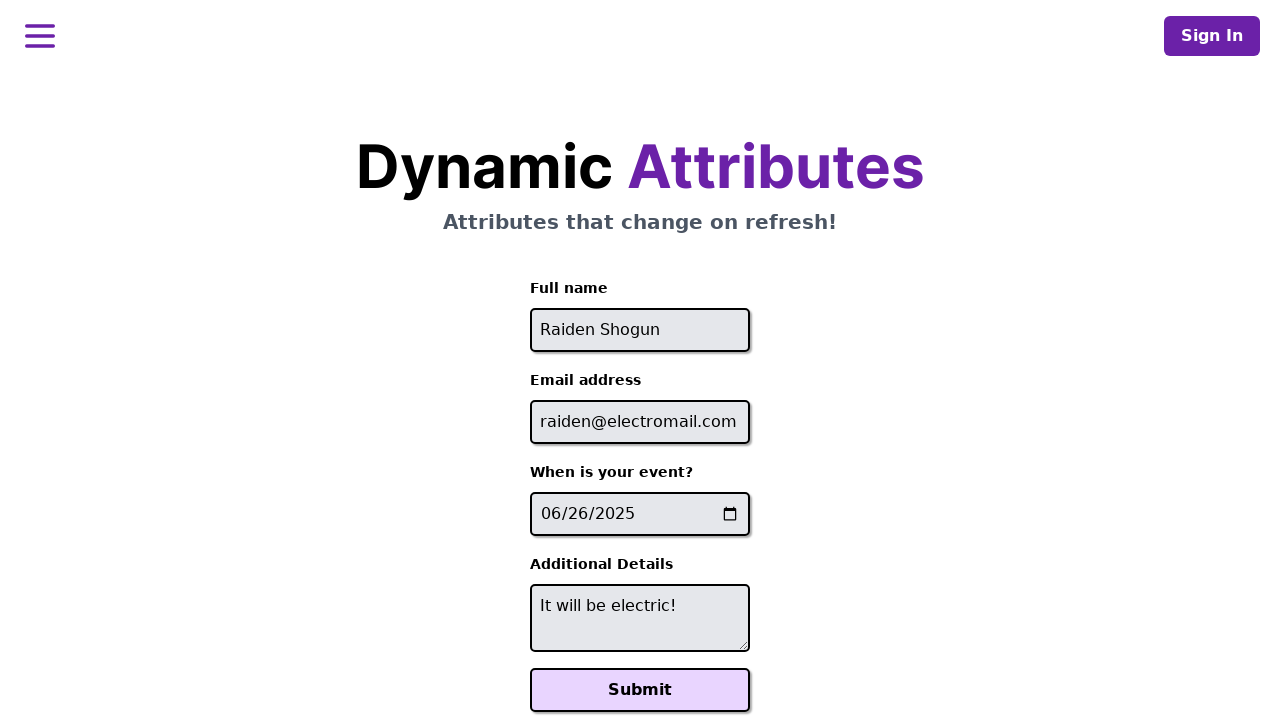

Clicked the Submit button to submit the form at (640, 690) on xpath=//button[text()='Submit']
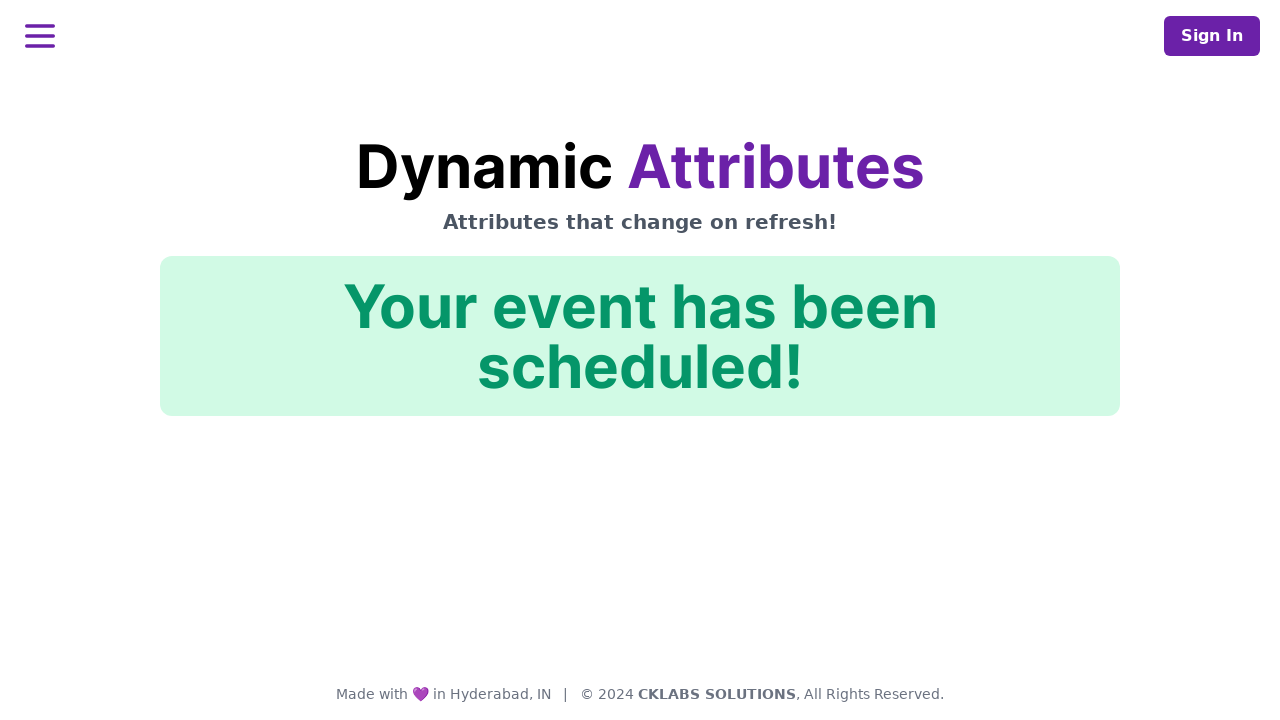

Success message appeared in action confirmation element
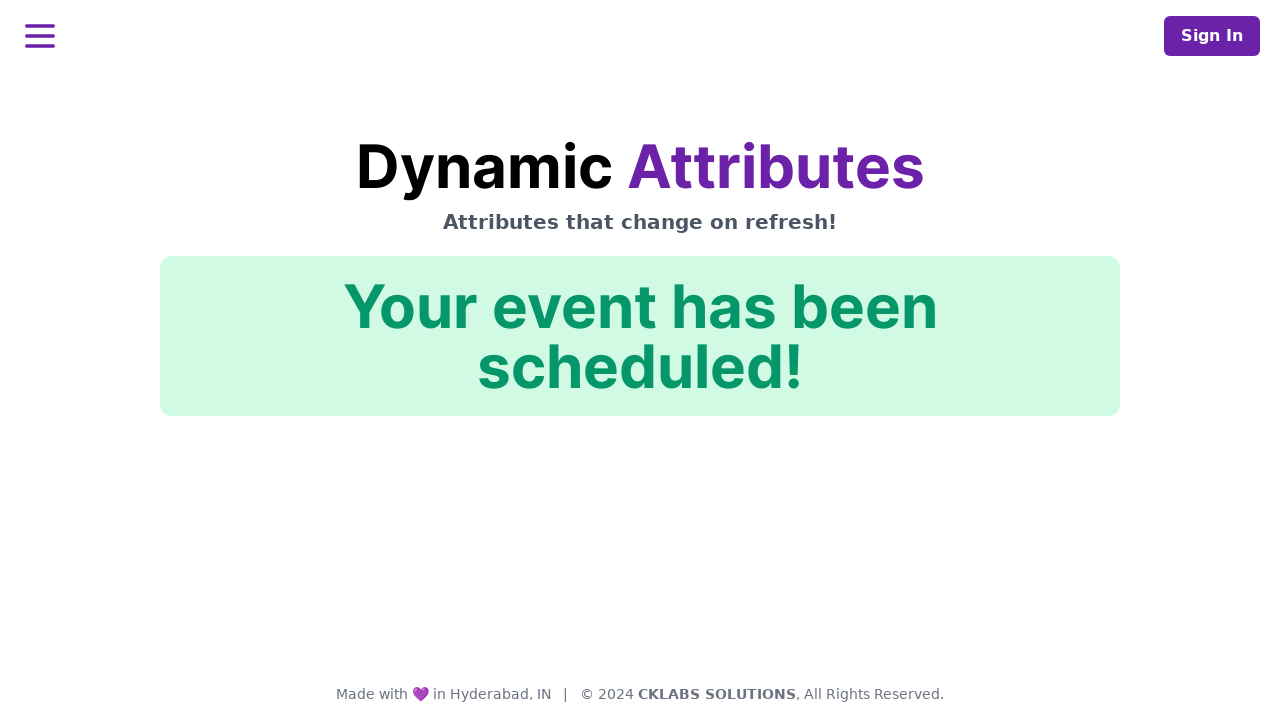

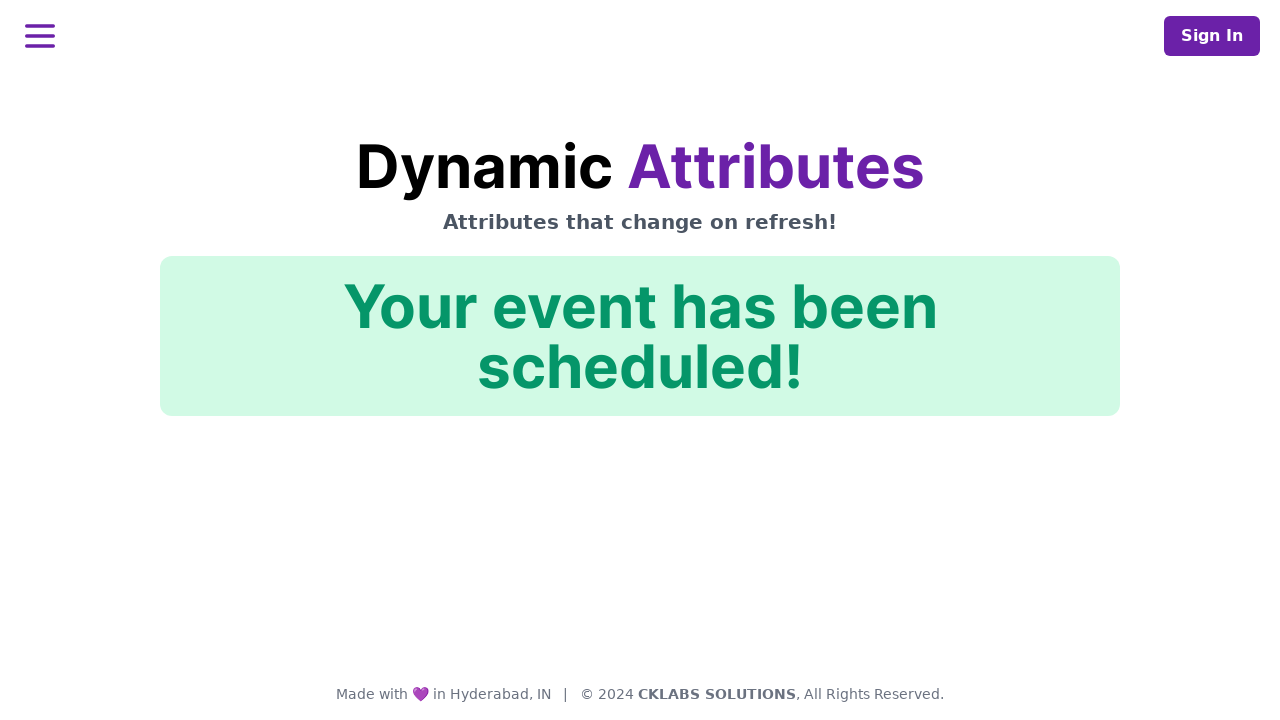